Tests click and hold action on the "Courses" link element on GeeksforGeeks homepage

Starting URL: https://www.geeksforgeeks.org/

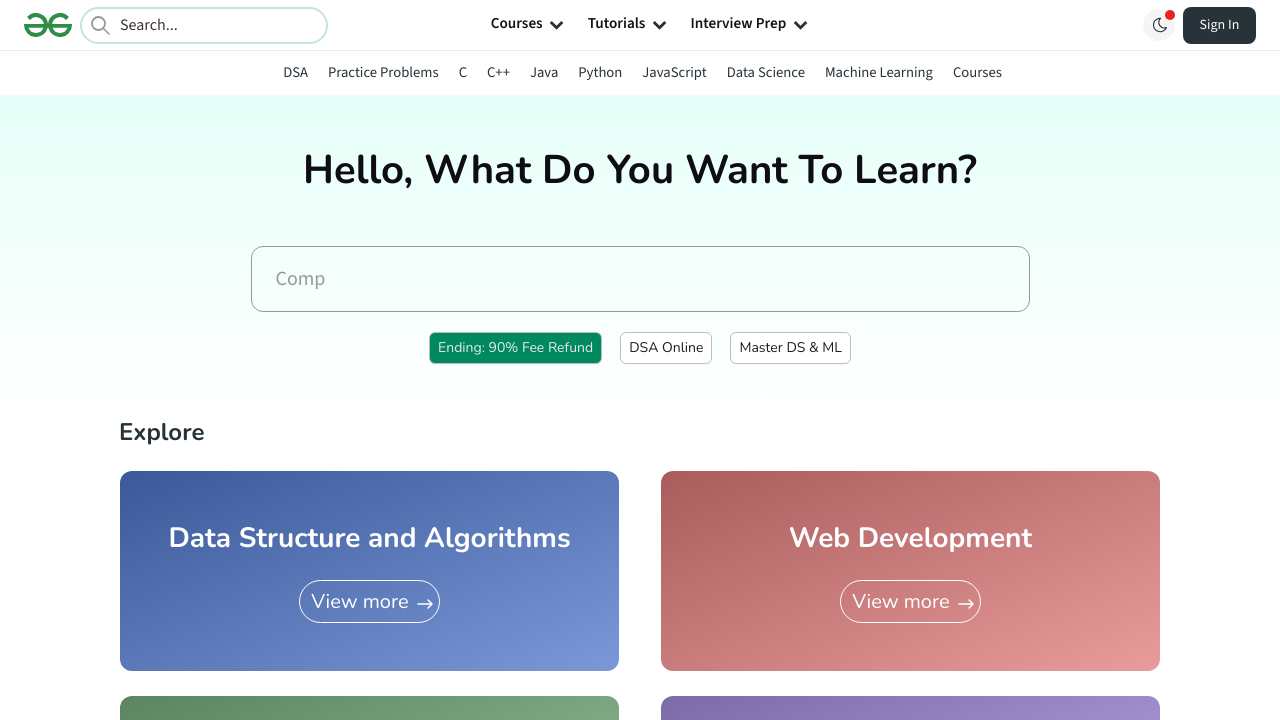

Located the 'Courses' link element on GeeksforGeeks homepage
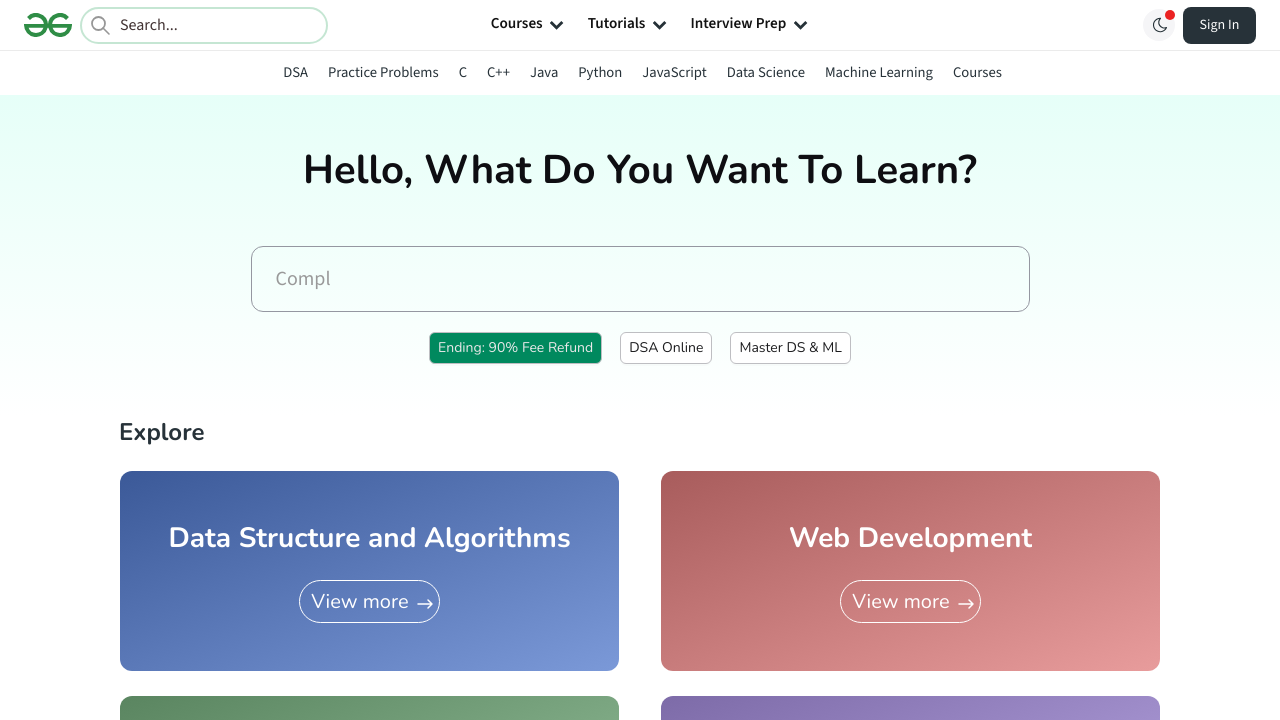

Hovered over the 'Courses' link at (517, 25) on text=Courses >> nth=0
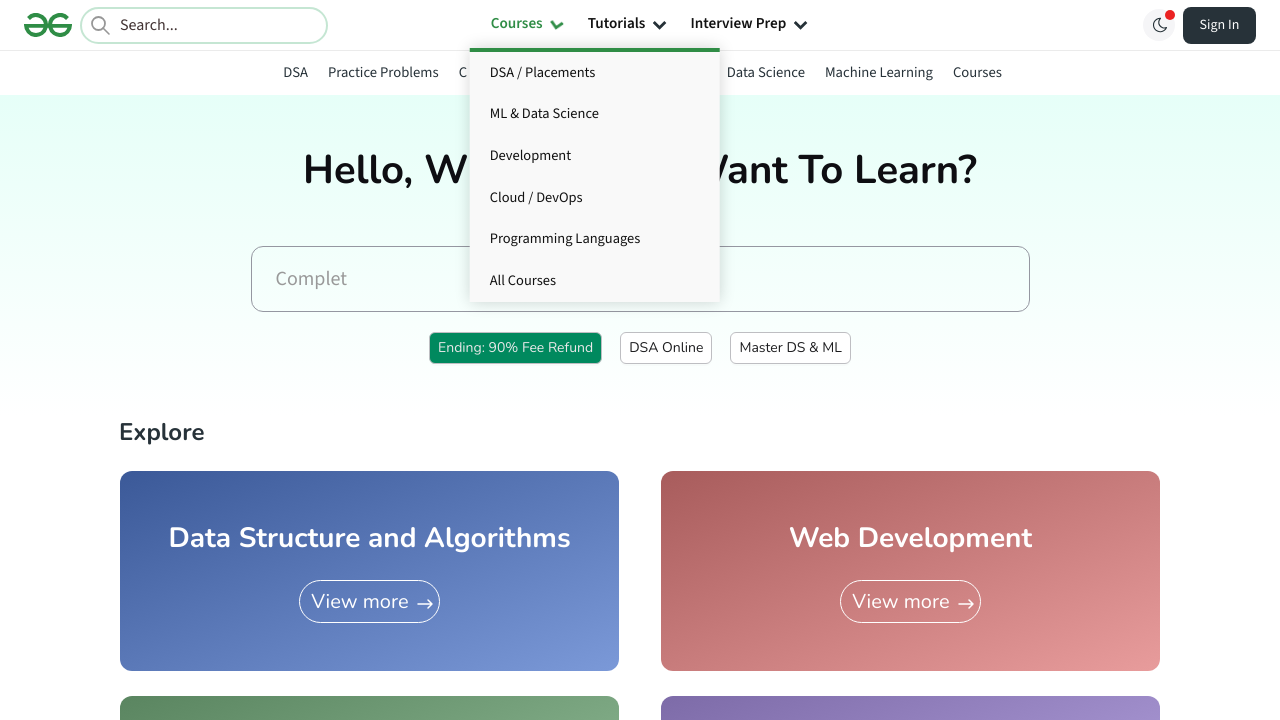

Pressed and held mouse button on 'Courses' link at (517, 25)
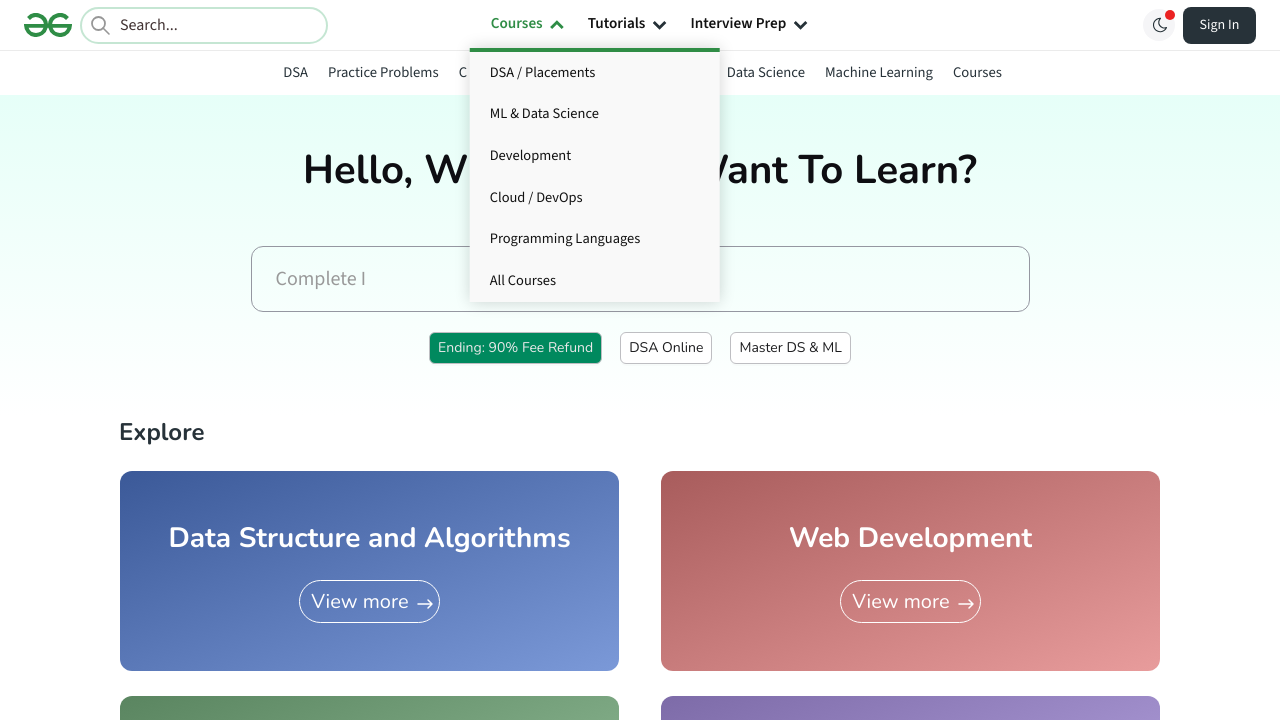

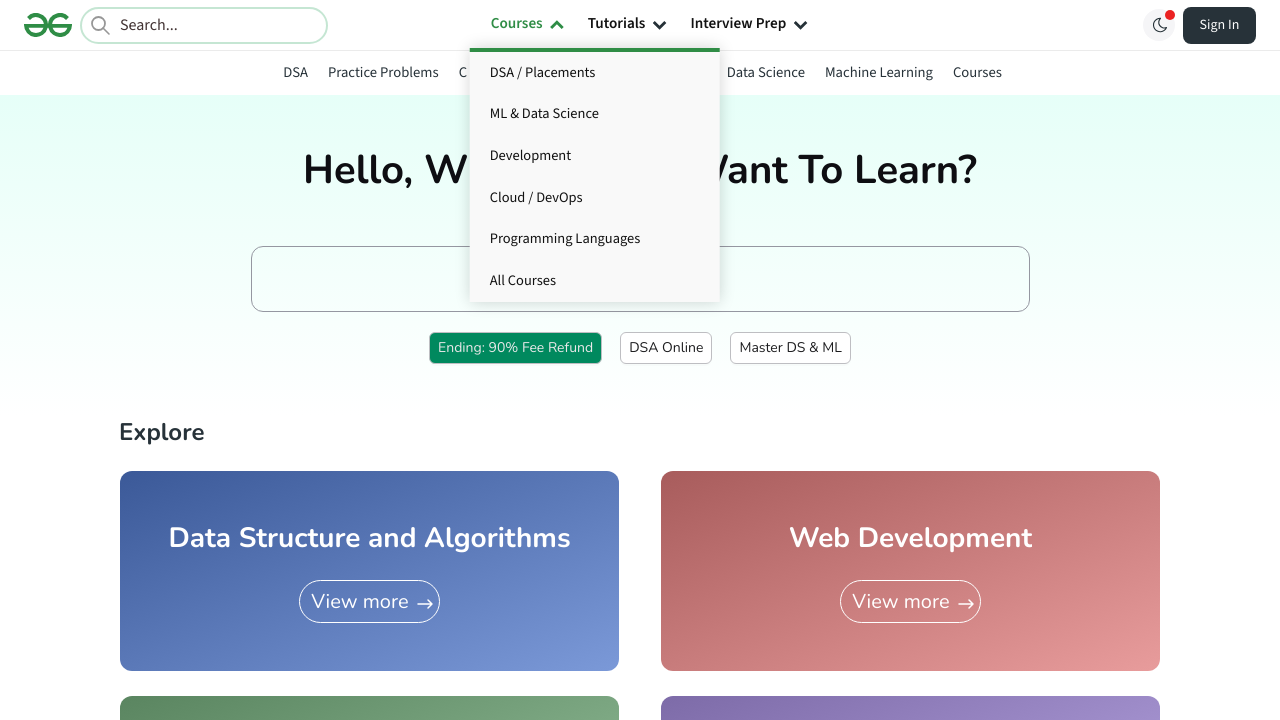